Tests a dropdown date picker widget by navigating to the demo page, selecting the dropdown datepicker tab, switching to the iframe containing the widget, and interacting with the datepicker element.

Starting URL: https://www.globalsqa.com/demo-site/datepicker/#Simple%20Date%20Picker

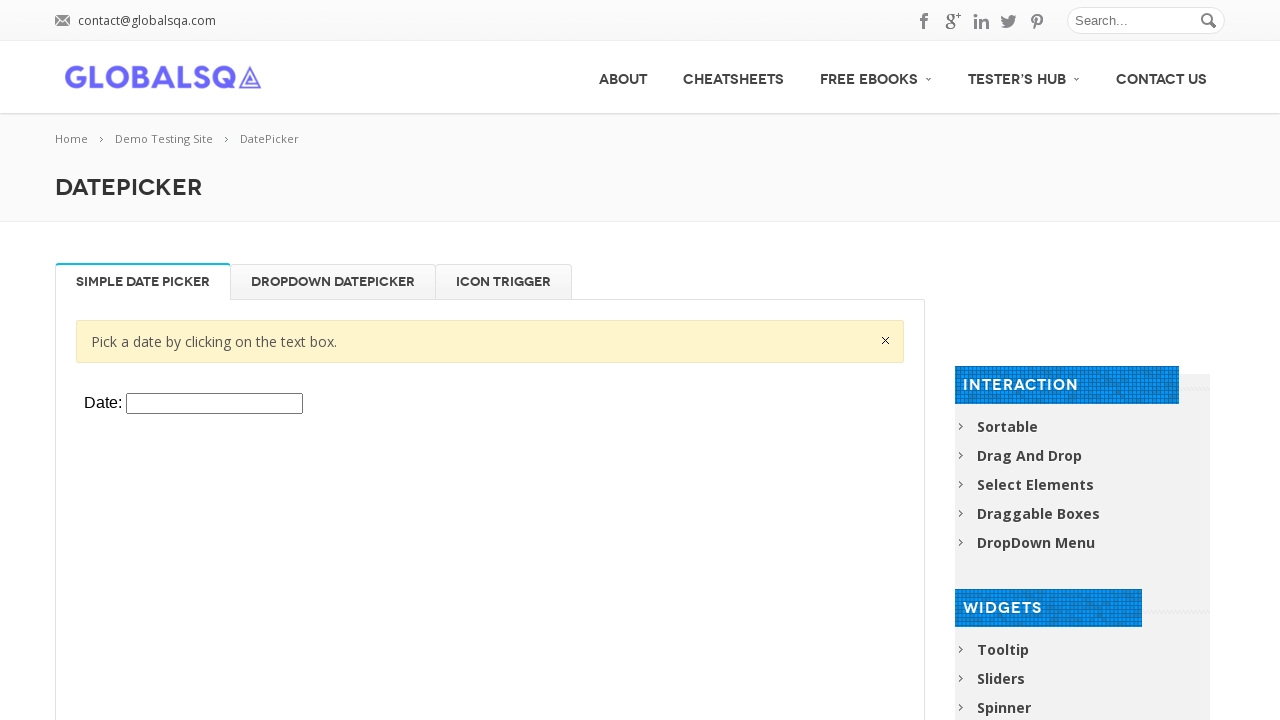

Clicked on the DropDown DatePicker tab at (333, 282) on li#DropDown\ DatePicker
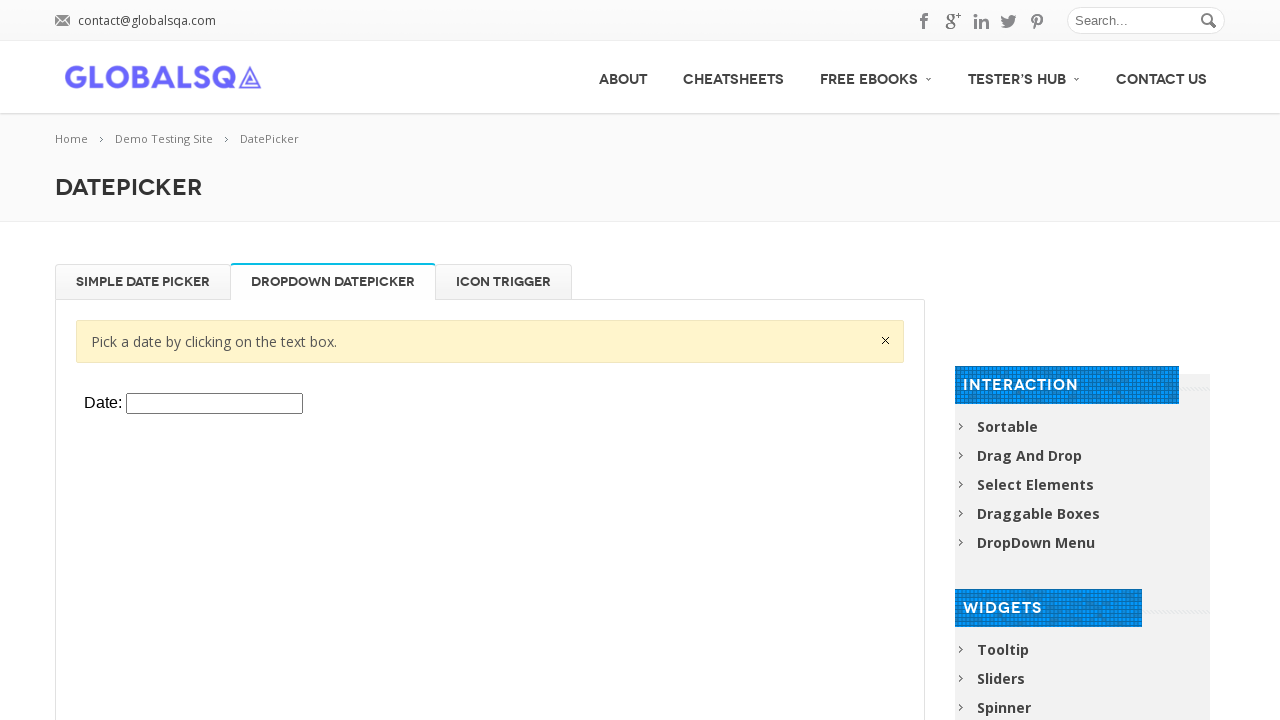

Located the iframe containing the datepicker widget
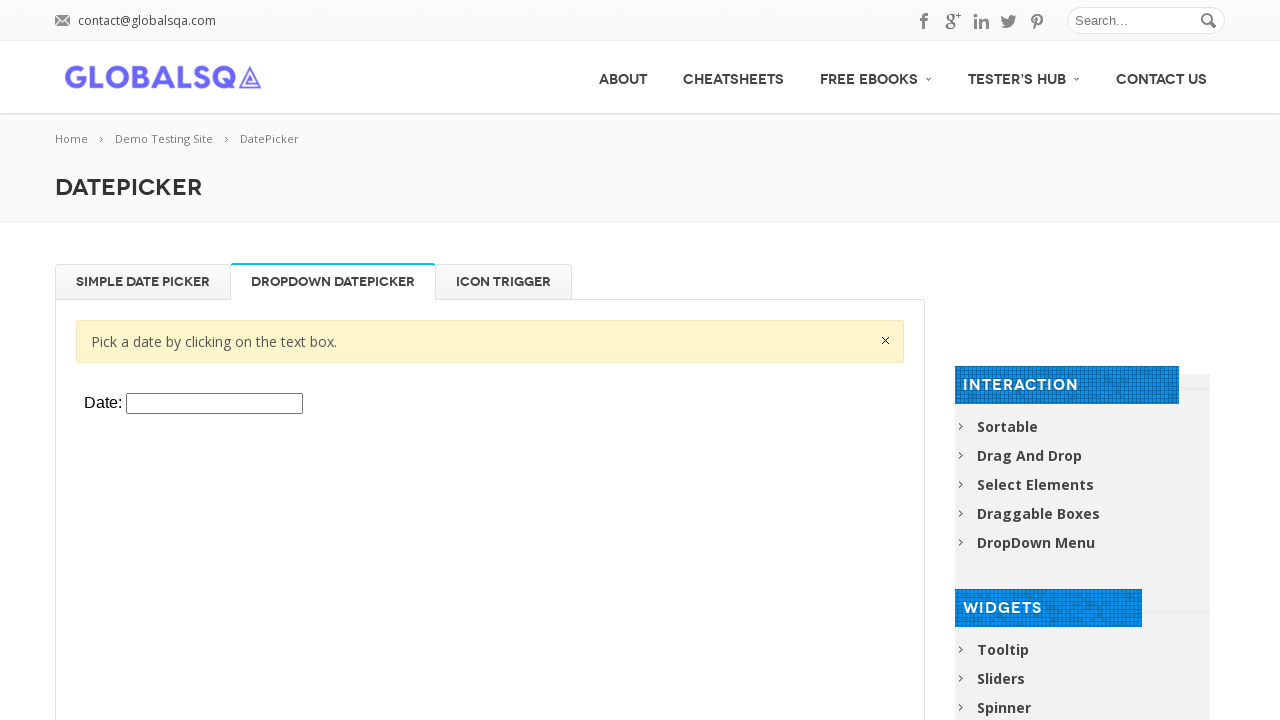

Waited for the datepicker input element to be available
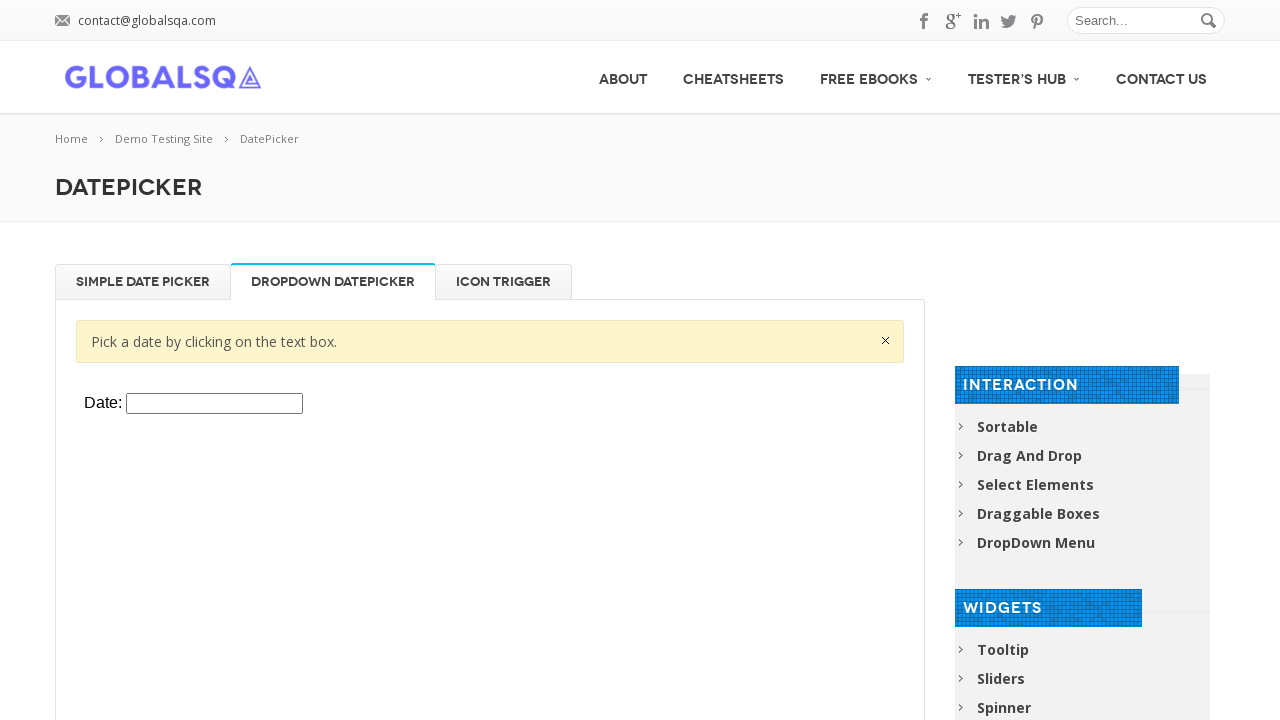

Clicked on the datepicker input to open the dropdown at (214, 404) on iframe >> nth=3 >> internal:control=enter-frame >> #datepicker
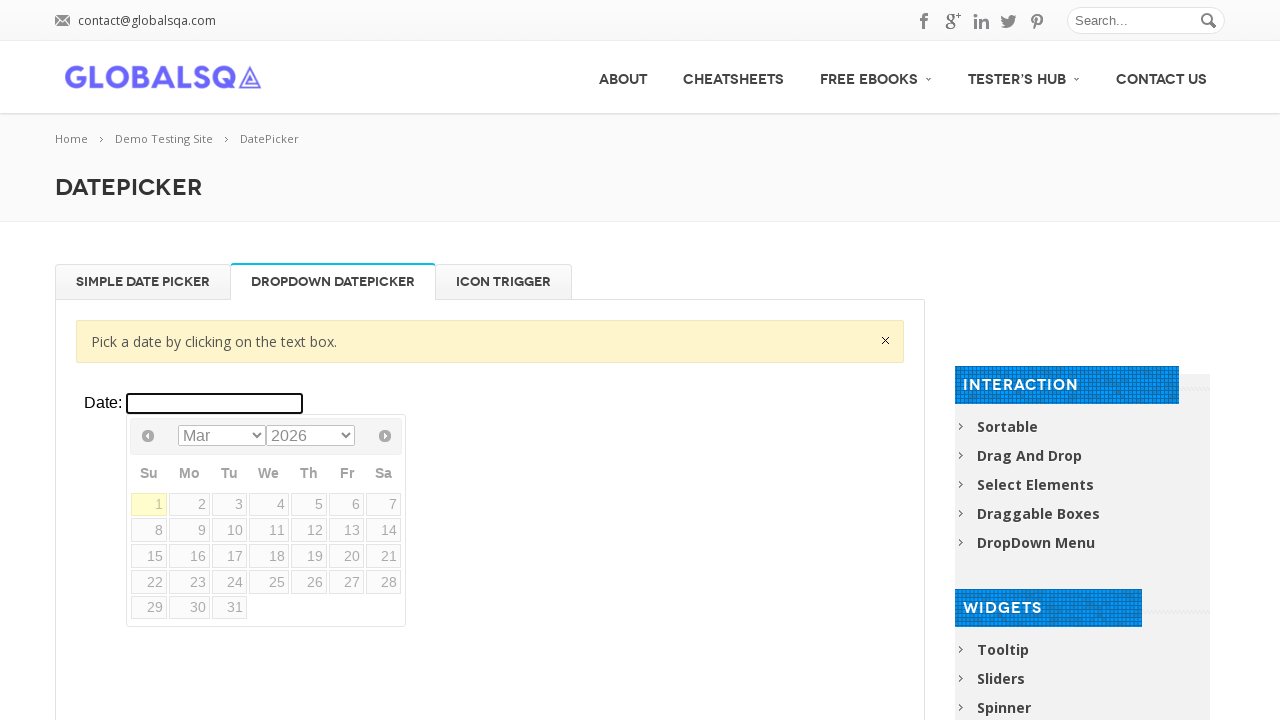

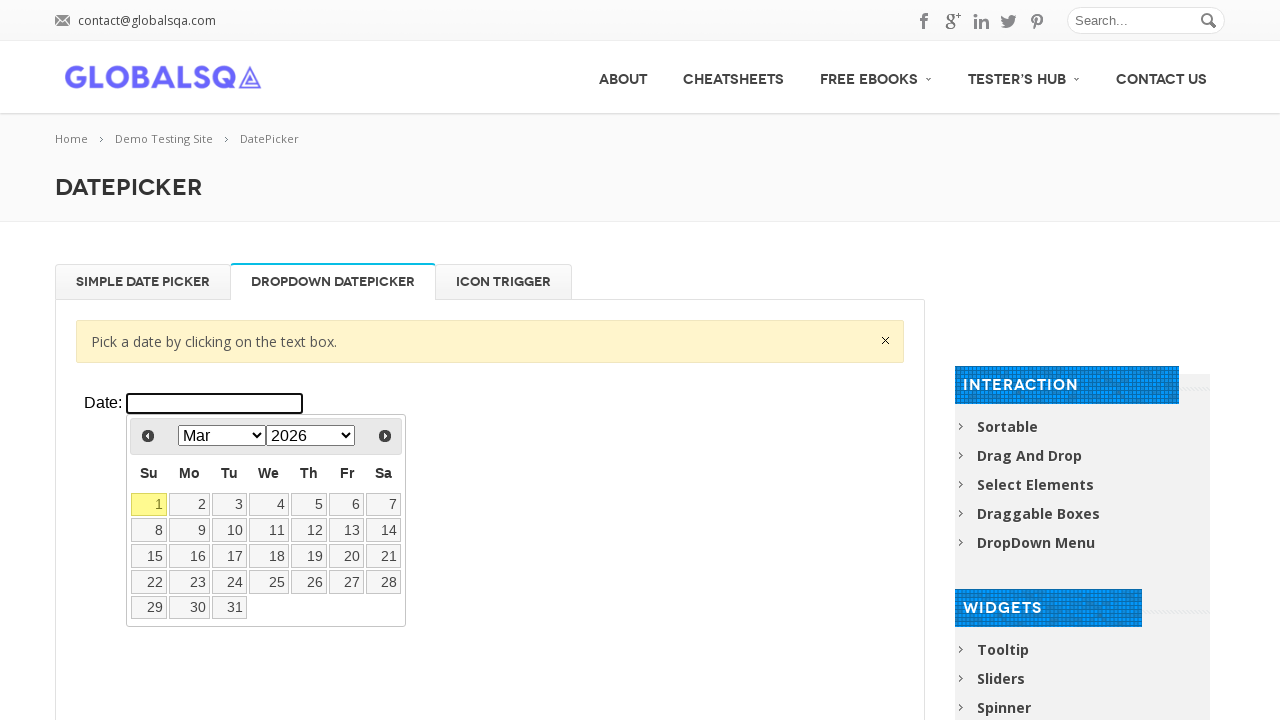